Creates two tasks and uses the toggle-all checkbox to mark all tasks as completed at once.

Starting URL: https://todo-app.tallinn-learning.ee/#/

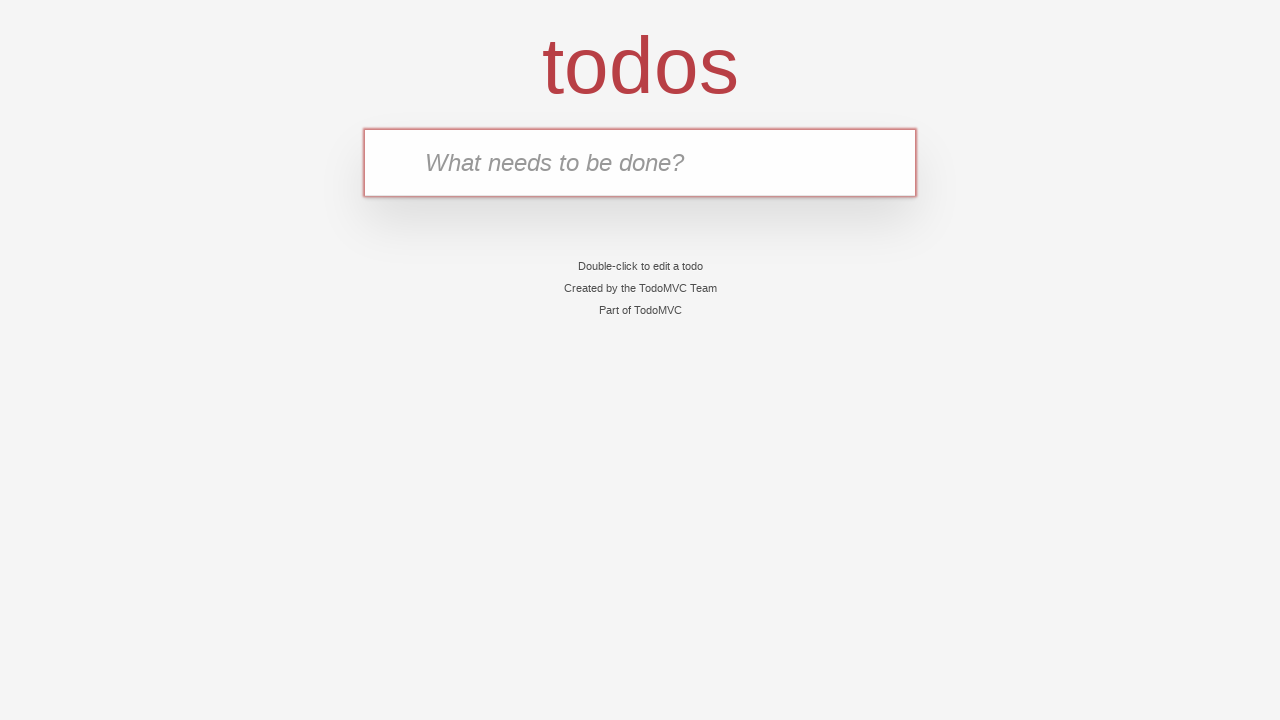

Filled new task input with 'Apple' on input.new-todo
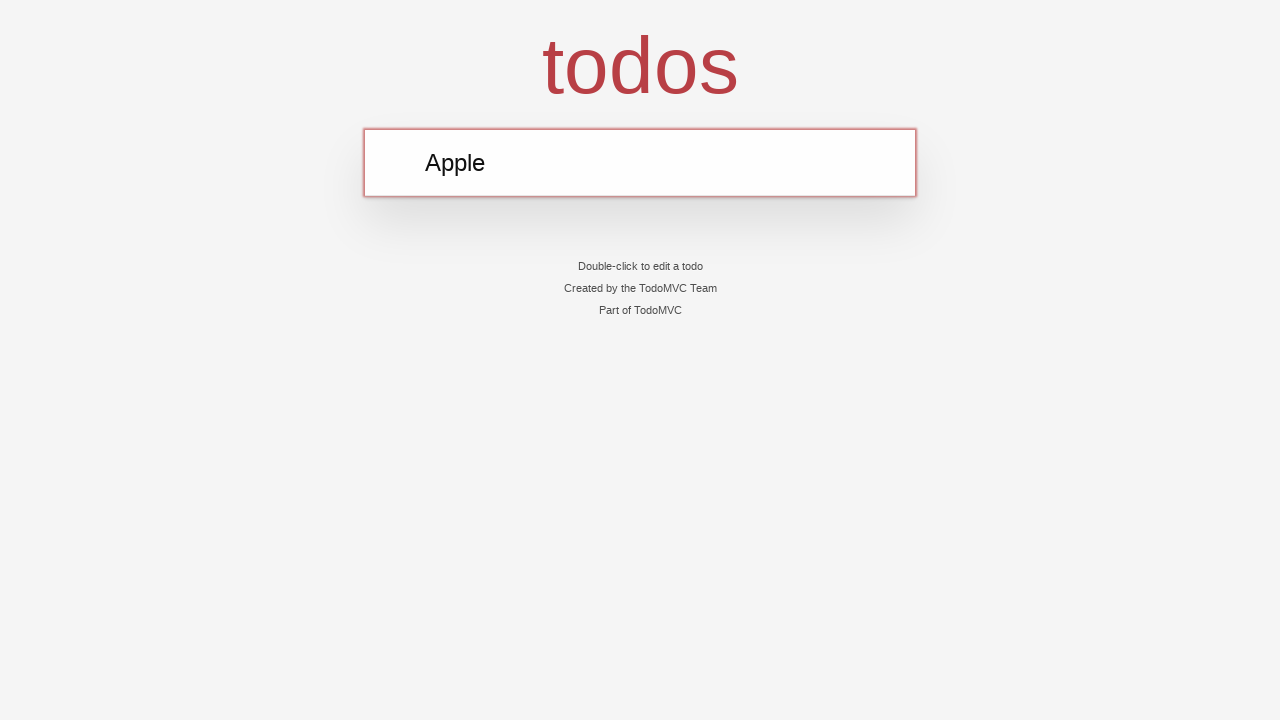

Pressed Enter to create first task 'Apple' on input.new-todo
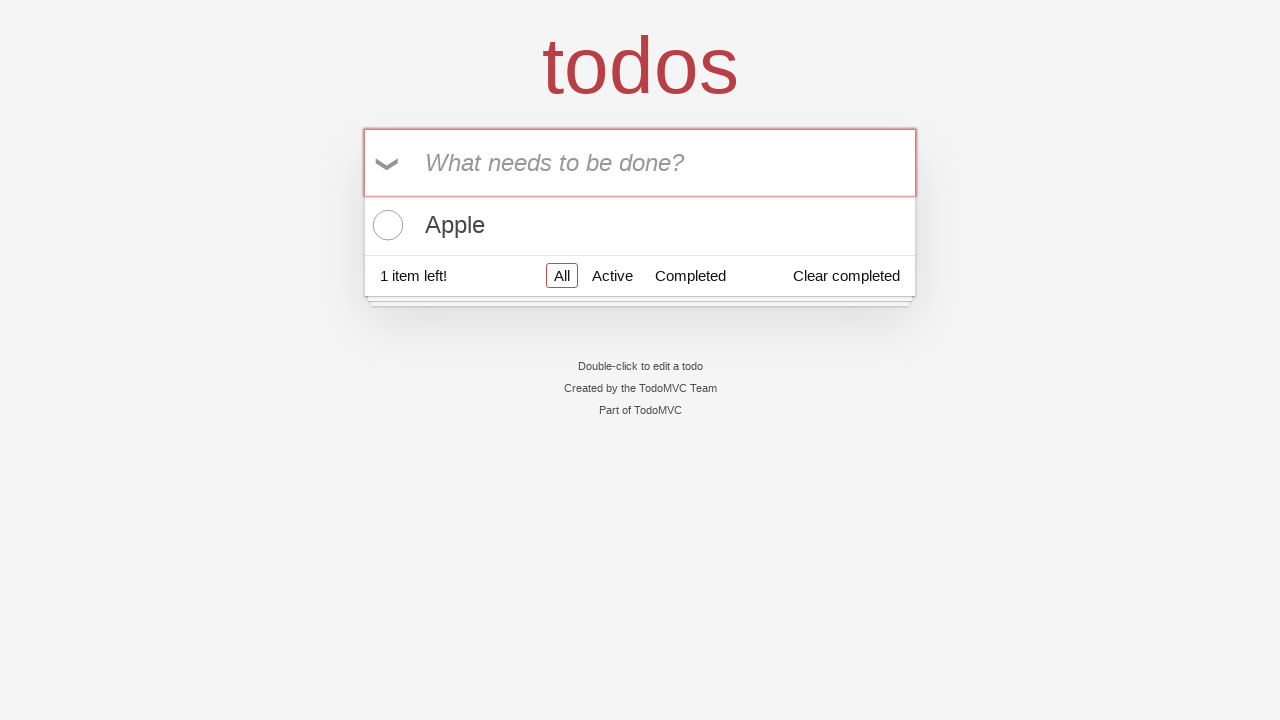

Filled new task input with 'Cake' on input.new-todo
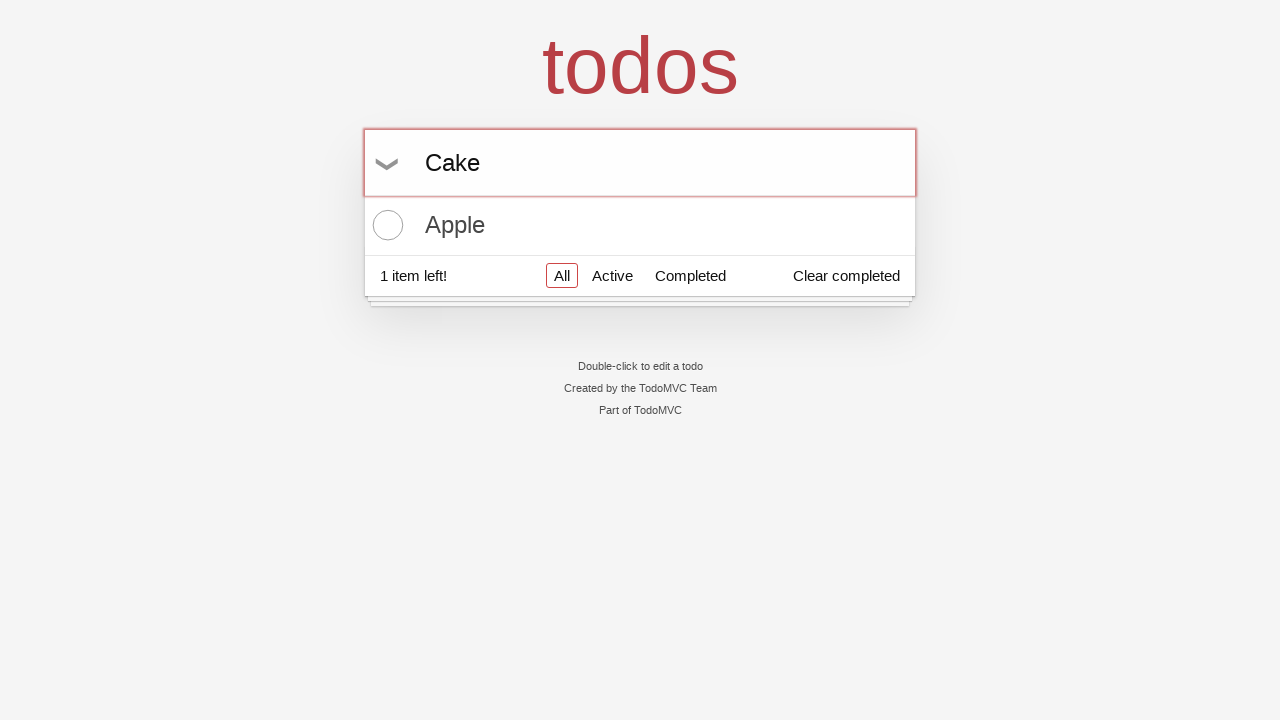

Pressed Enter to create second task 'Cake' on input.new-todo
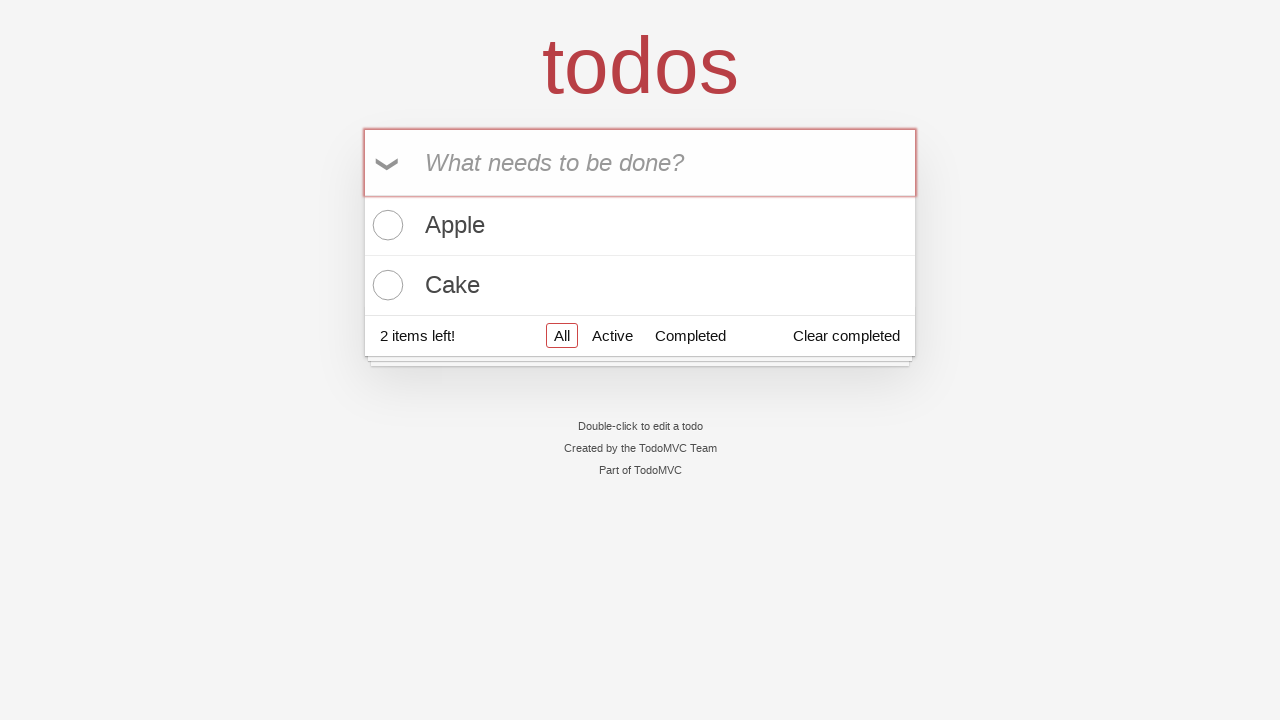

Clicked toggle-all checkbox to mark all tasks as completed at (389, 163) on input.toggle-all
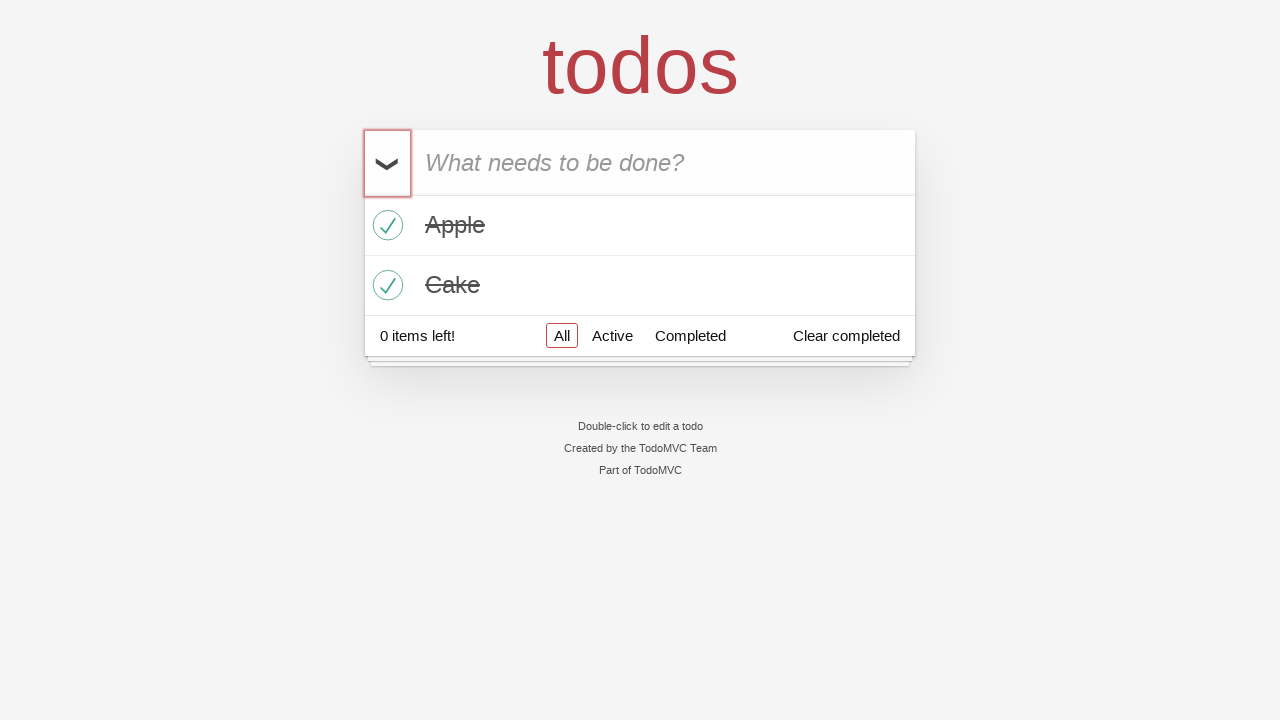

Clicked Completed filter to view completed tasks at (690, 335) on text=Completed
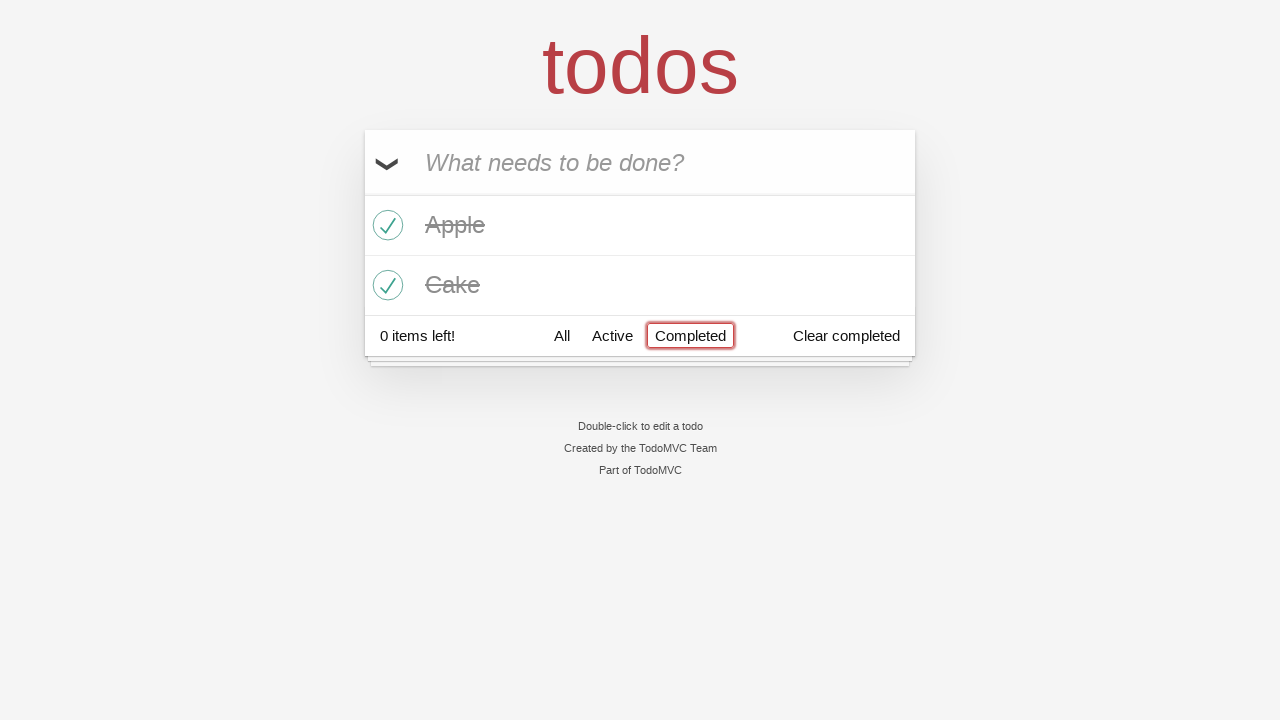

Verified 'Apple' task is visible in completed view
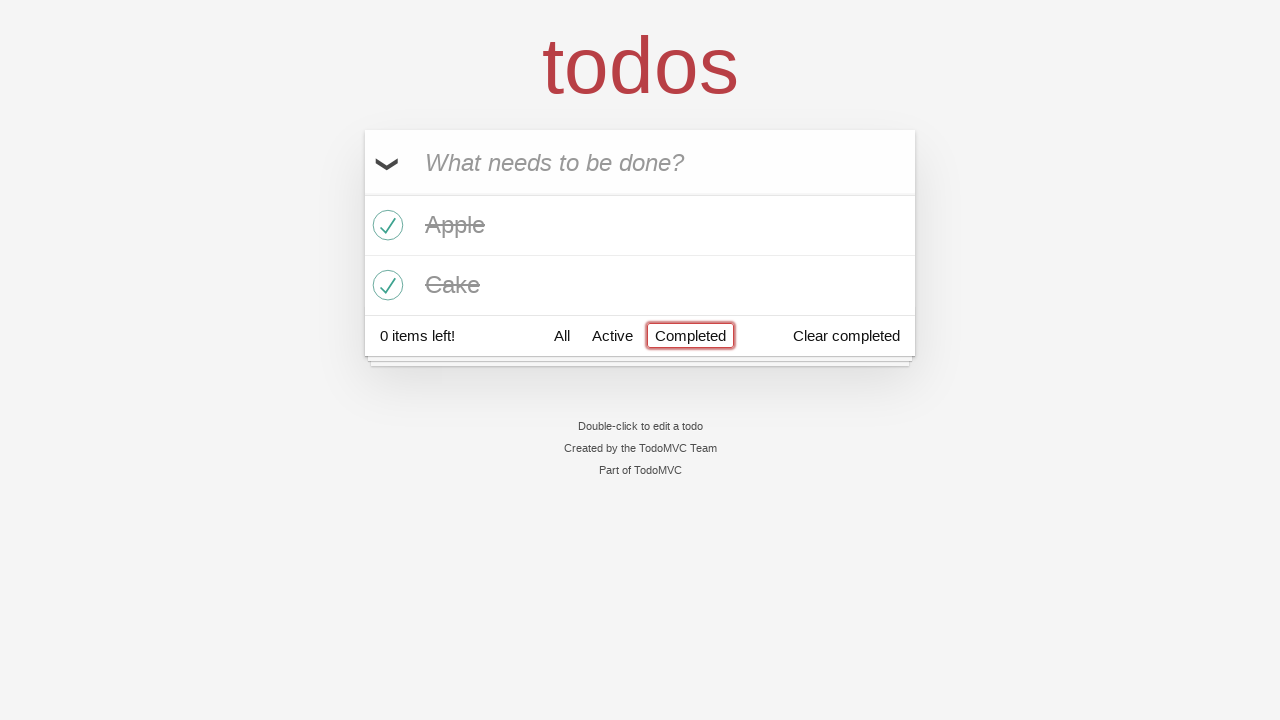

Verified 'Cake' task is visible in completed view
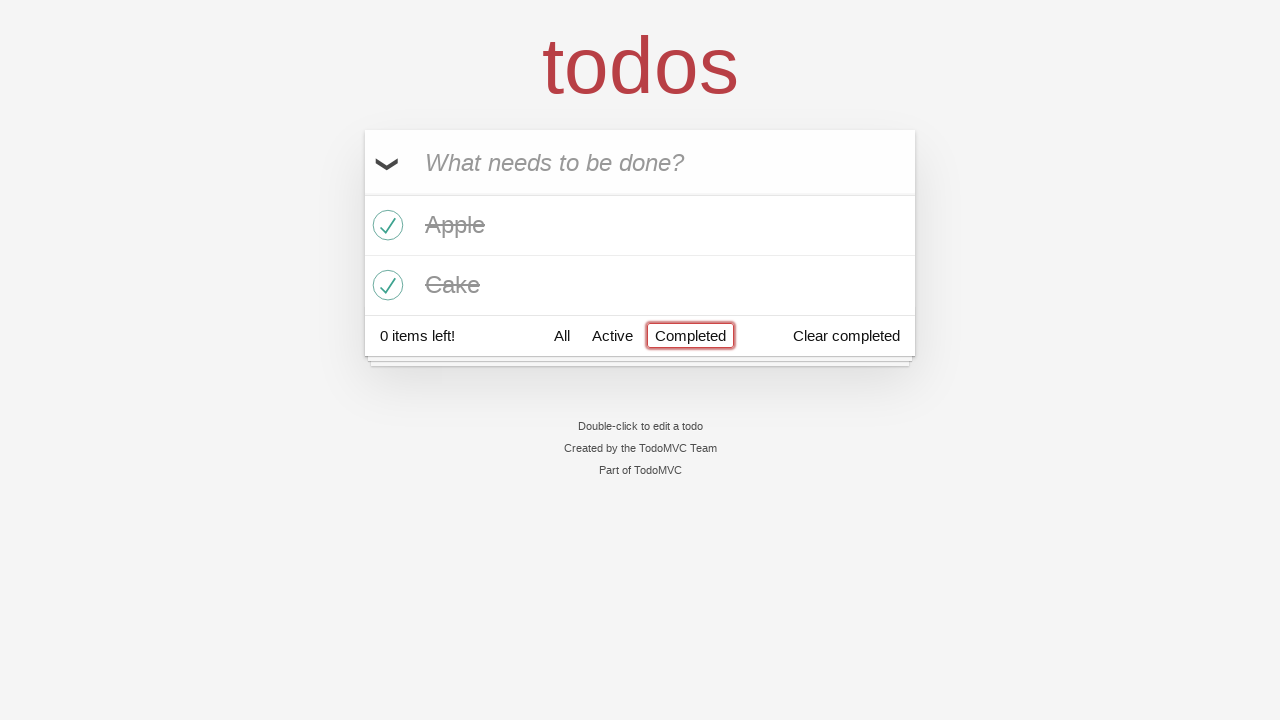

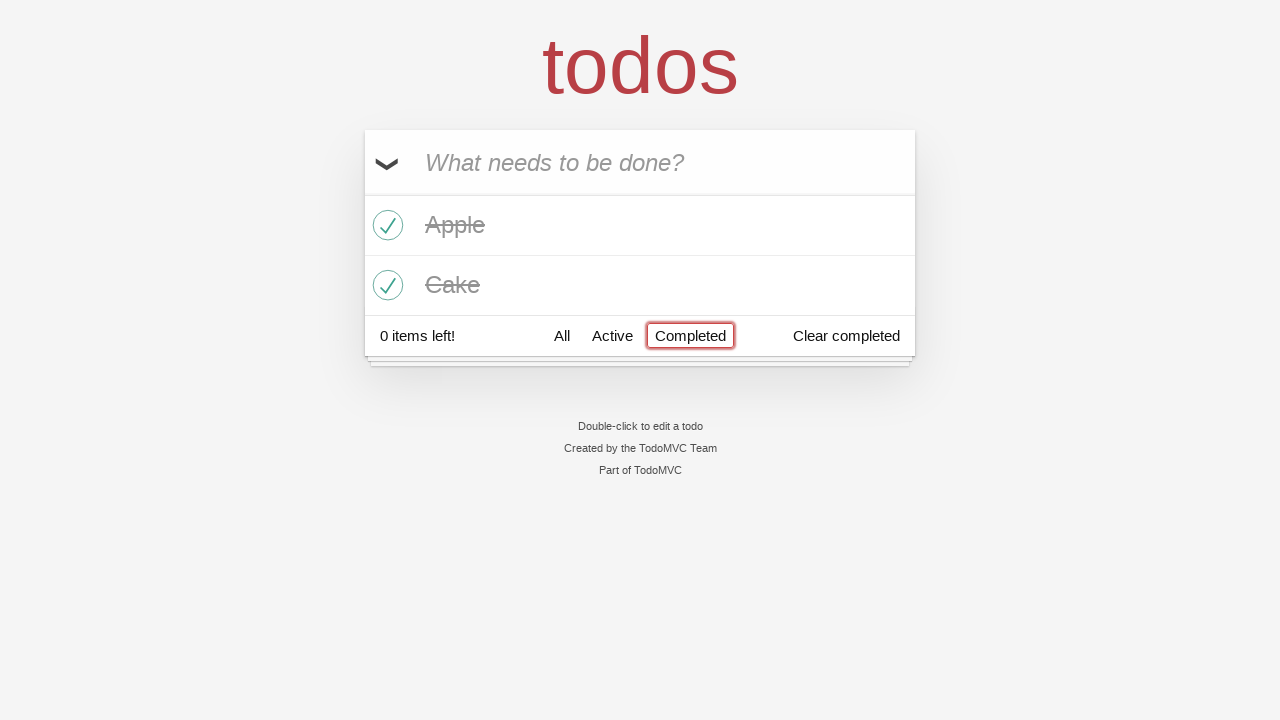